Tests a text box form by filling in user details (name, email, addresses) and submitting, then verifying the output displays correctly.

Starting URL: https://demoqa.com/text-box

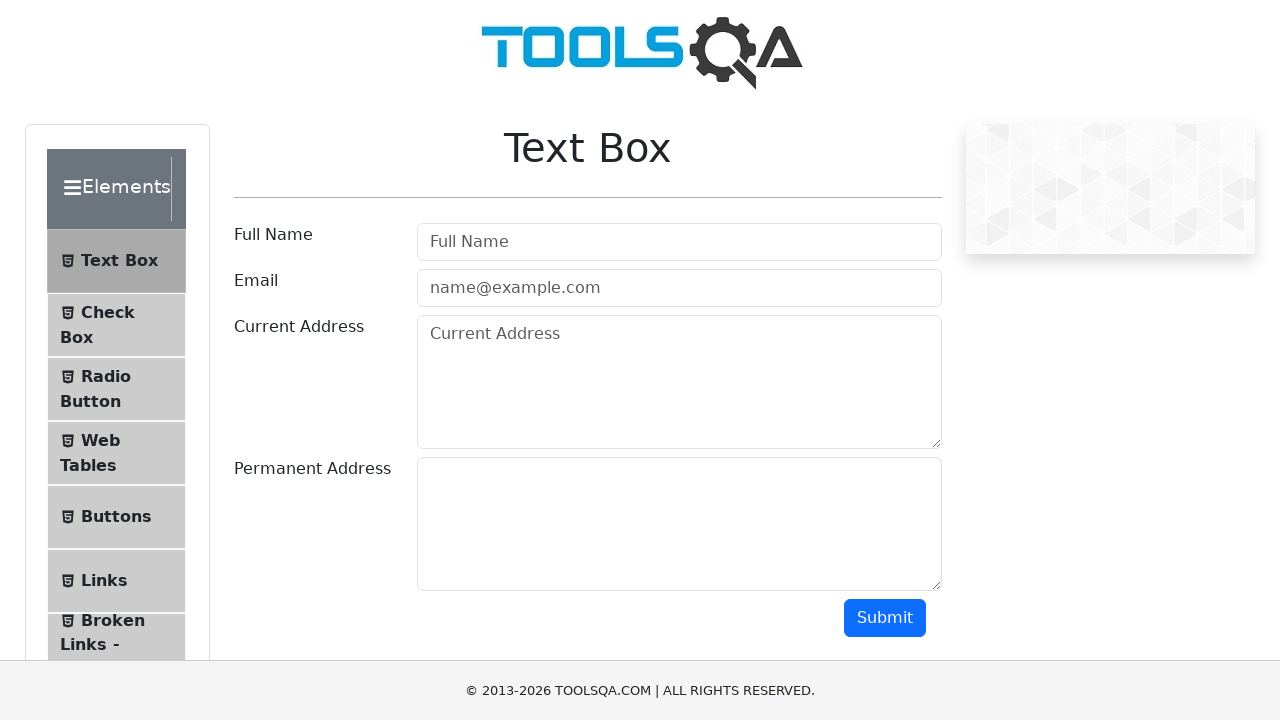

User form loaded and became visible
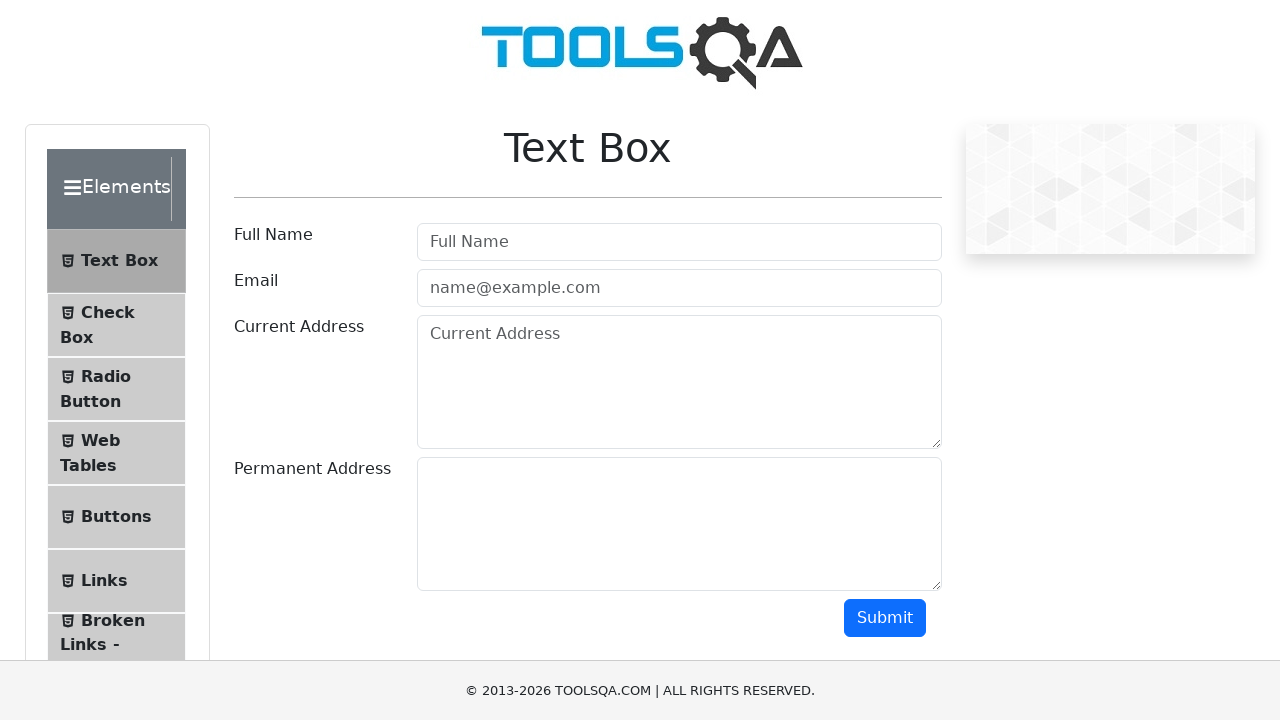

Filled in user name field with 'demoQA' on #userName
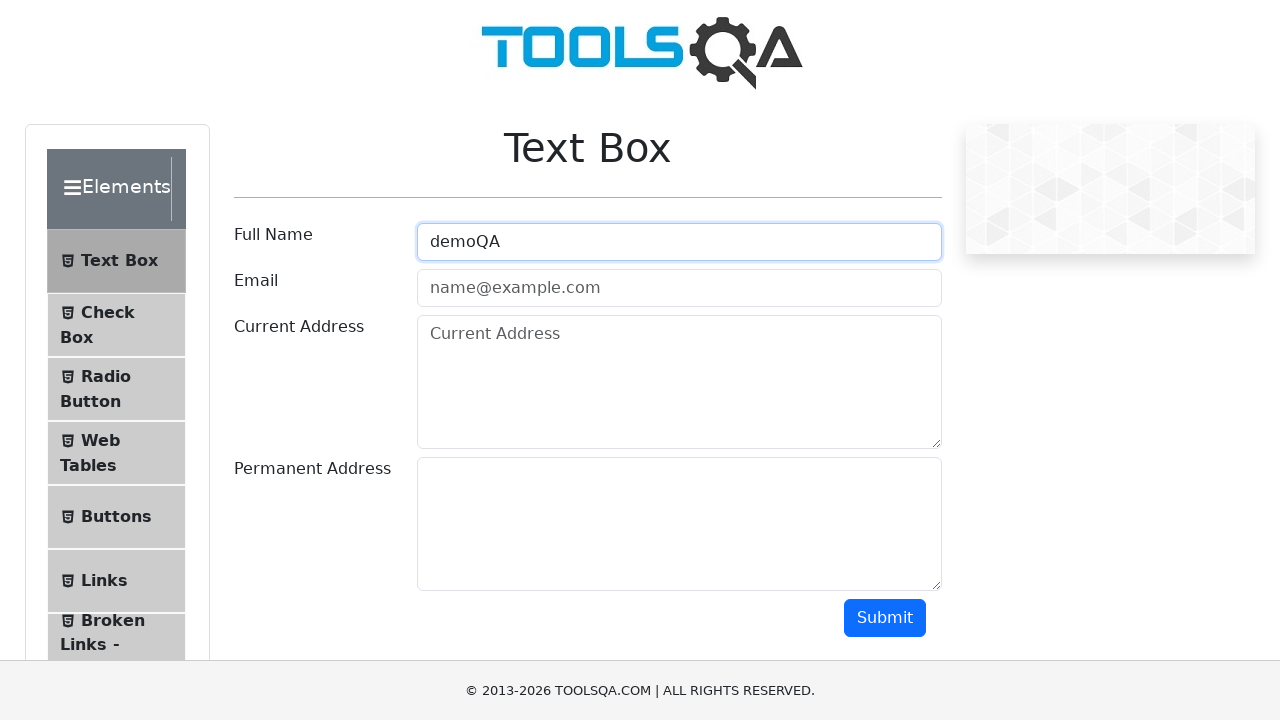

Filled in user email field with 'demoqa@demoqa.com' on #userEmail
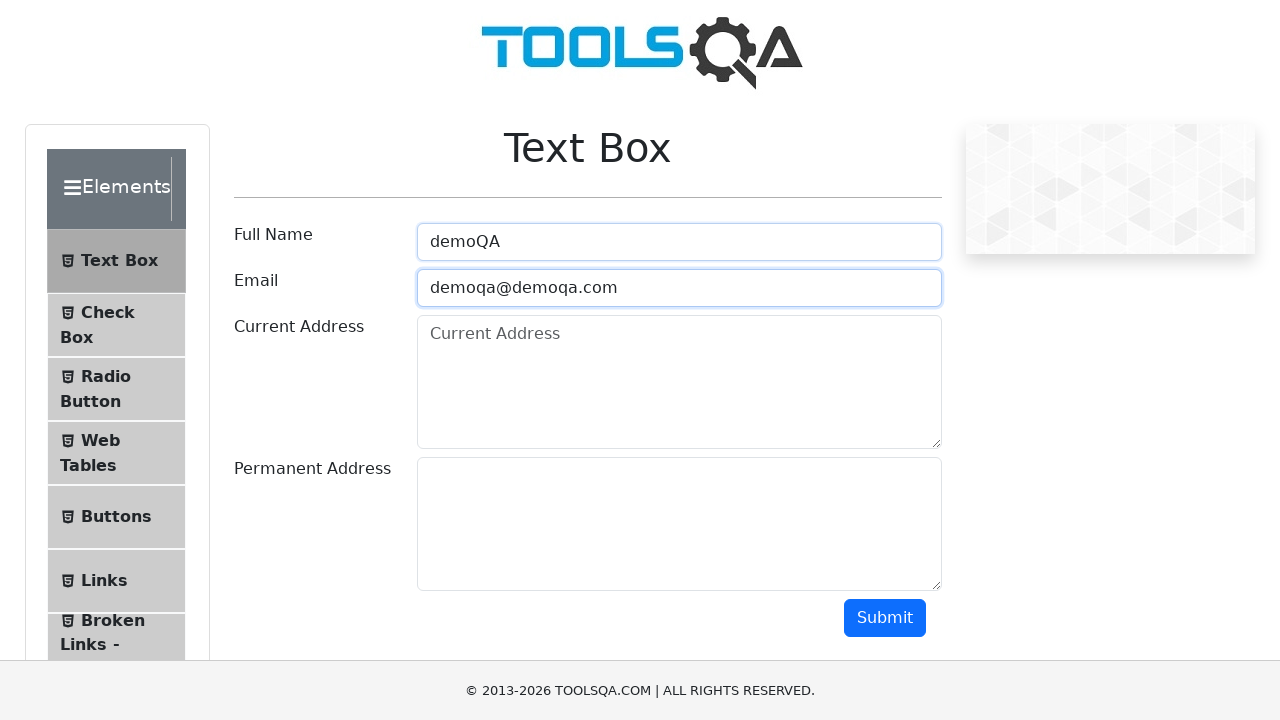

Filled in current address field with 'DemoQA 2nd street' on #currentAddress
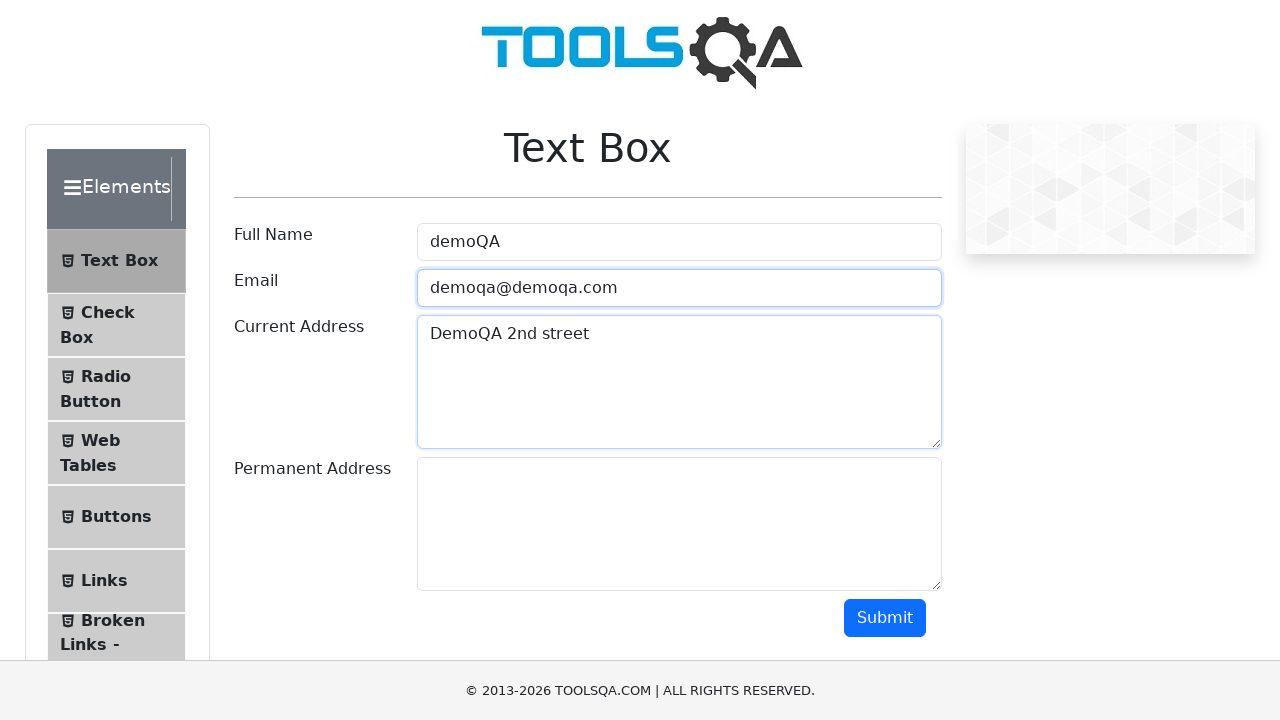

Filled in permanent address field with 'DemoQA 1nd street' on #permanentAddress
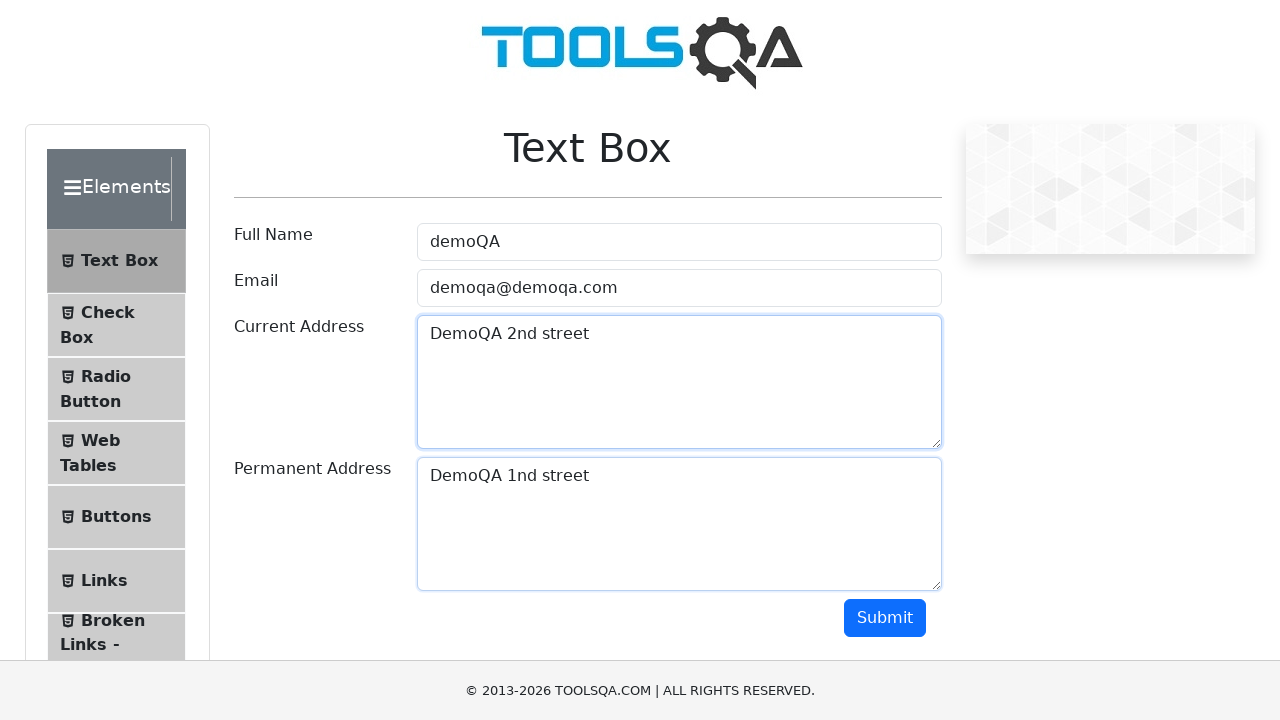

Clicked submit button to submit the form at (885, 618) on #submit
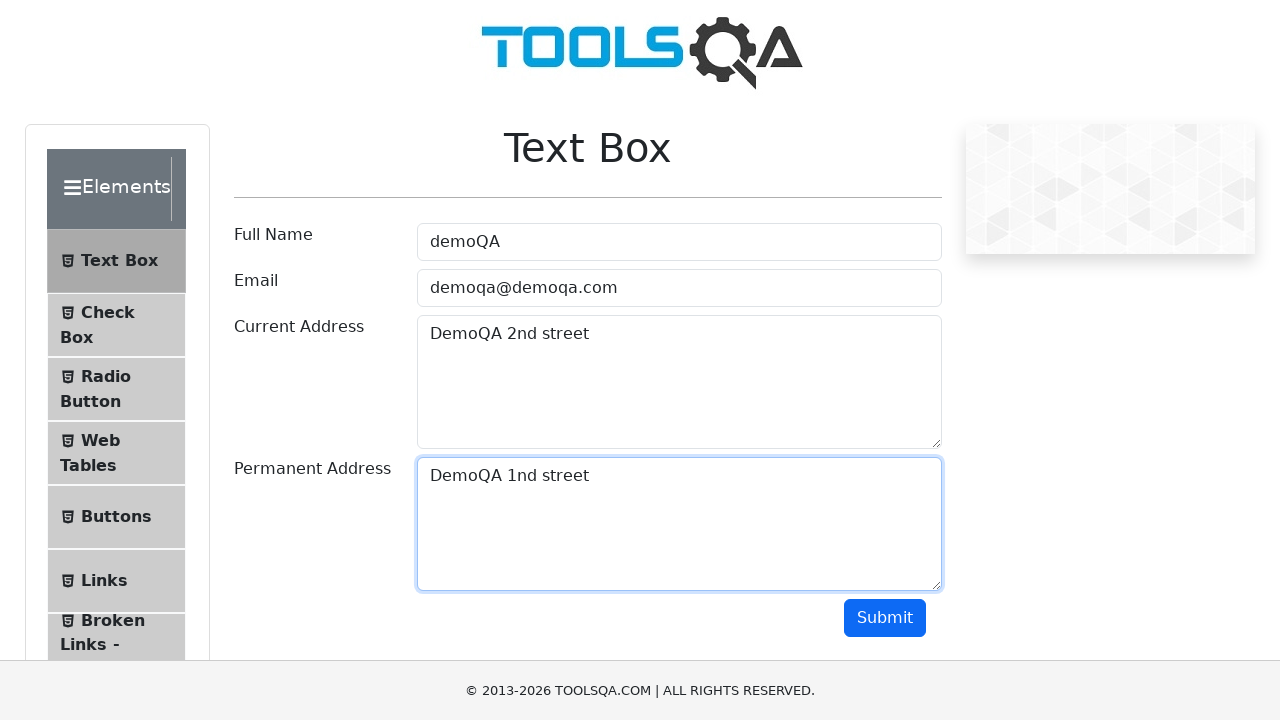

Form output section loaded and became visible
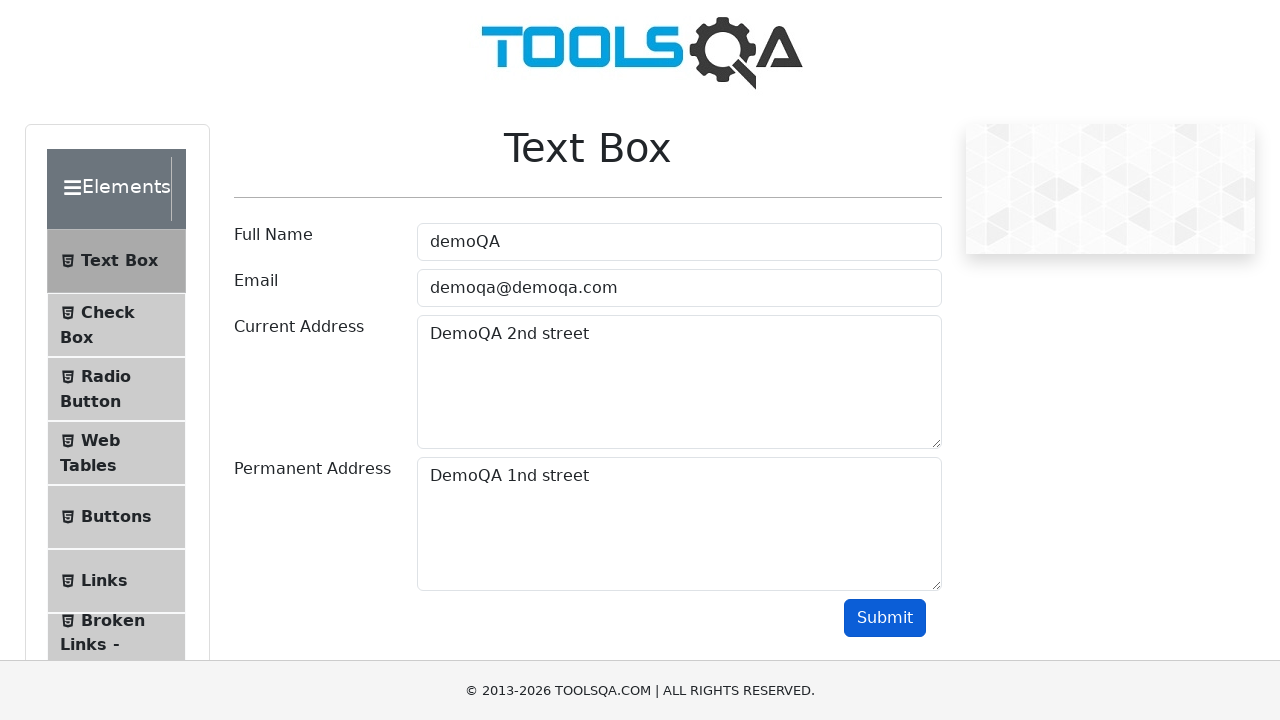

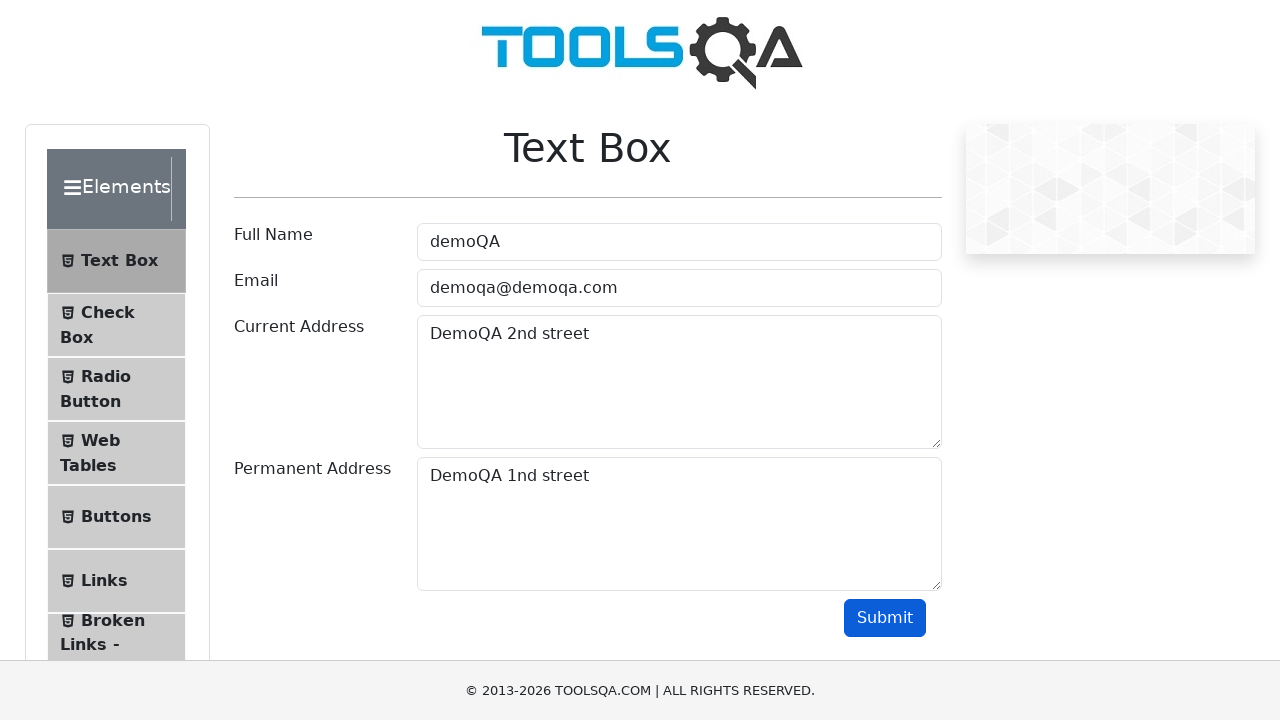